Verifies that the AWS Free Tier page title matches the expected title

Starting URL: https://aws.amazon.com/free/

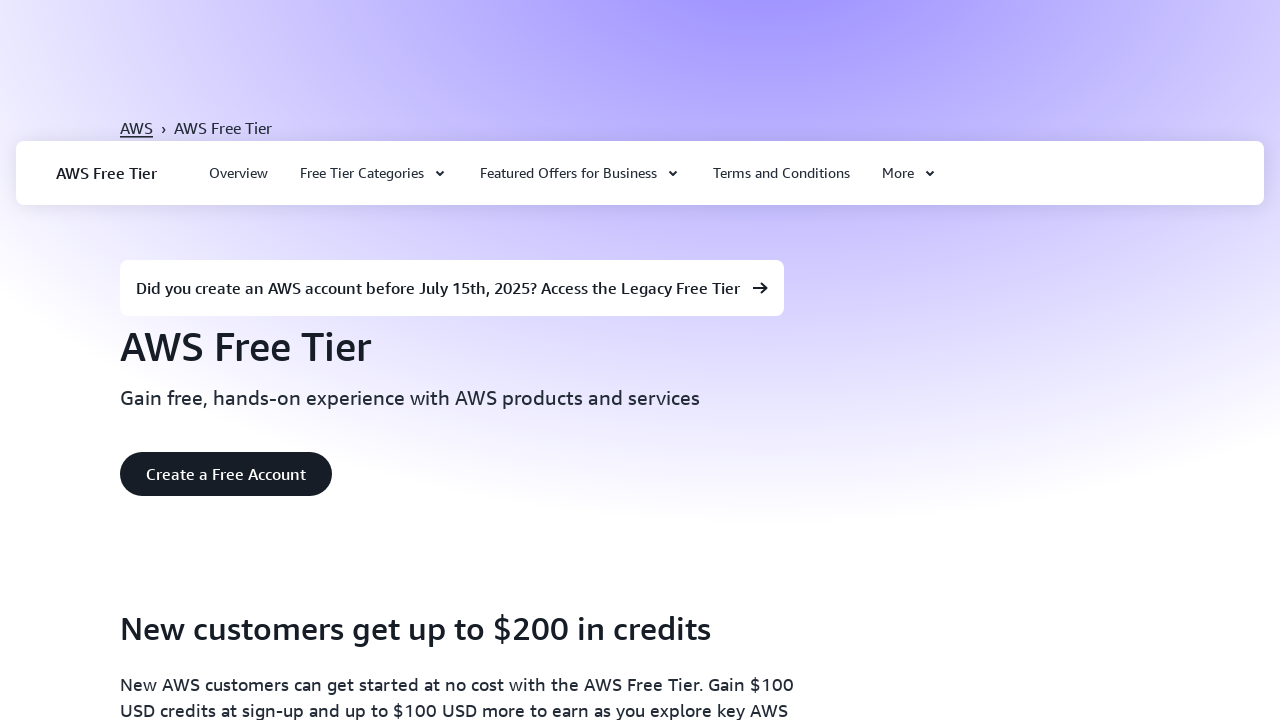

Retrieved page title
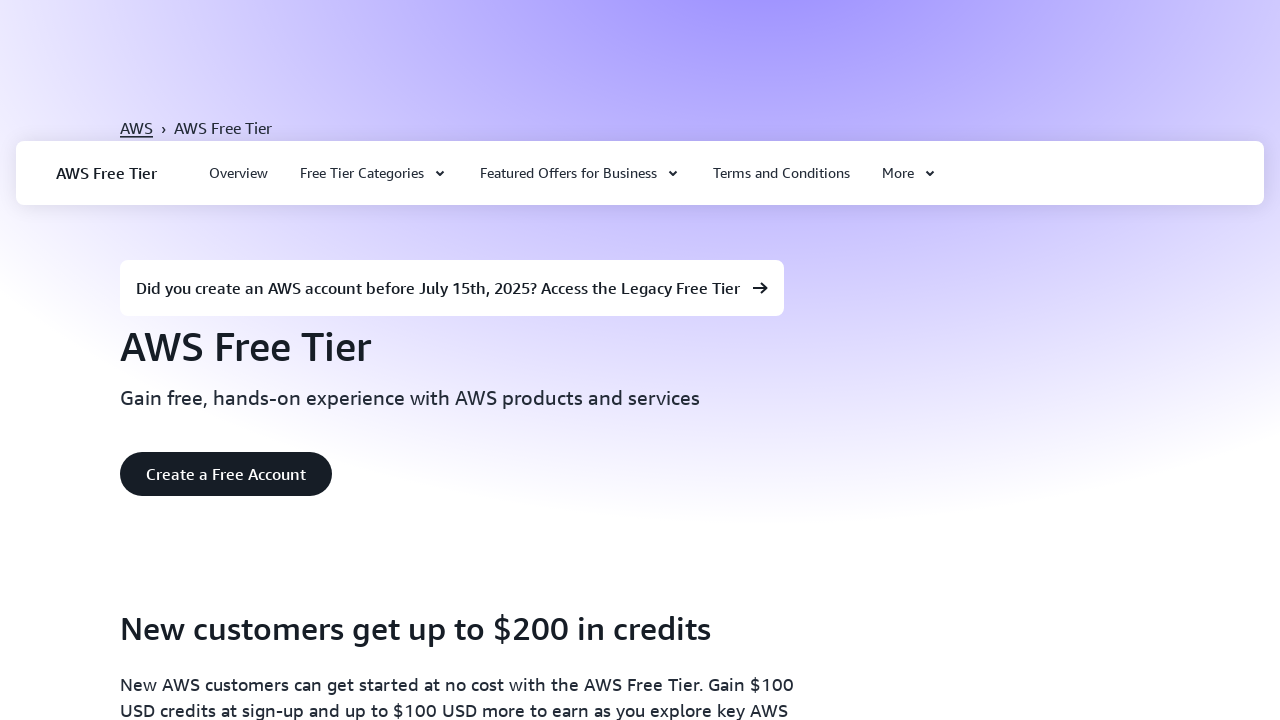

Verified page title matches expected value: 'Free Cloud Computing Services - AWS Free Tier'
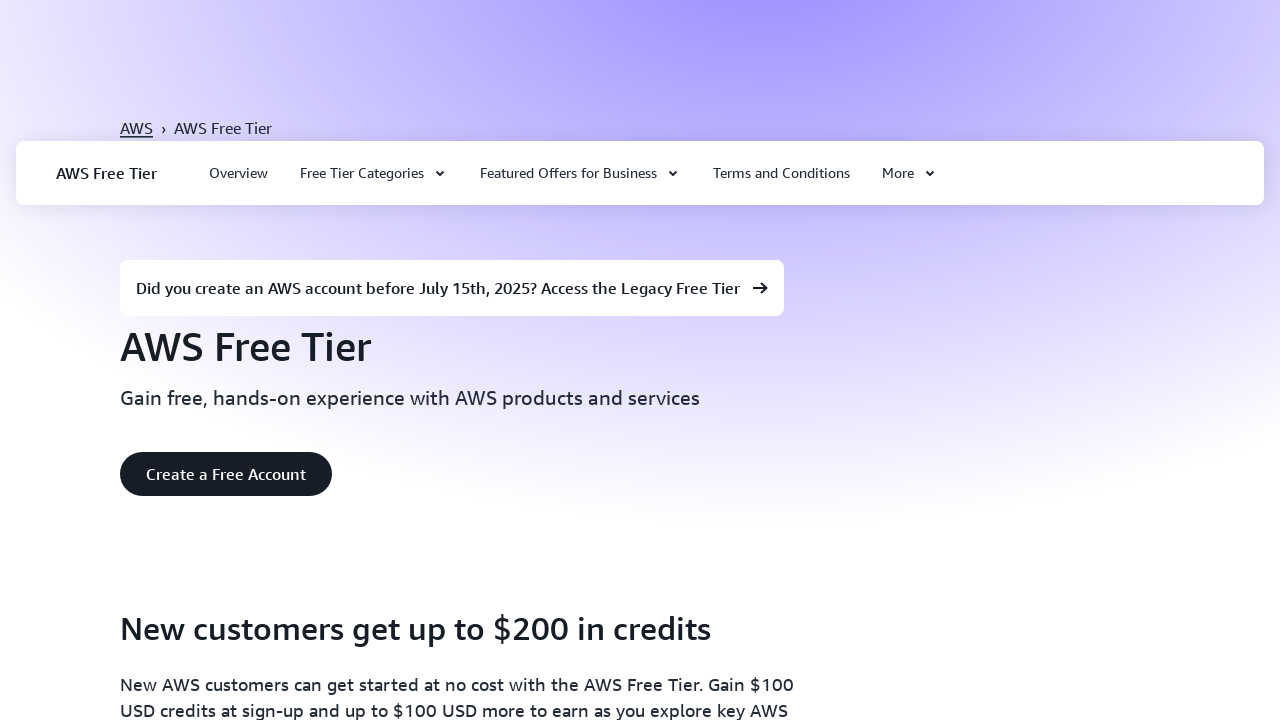

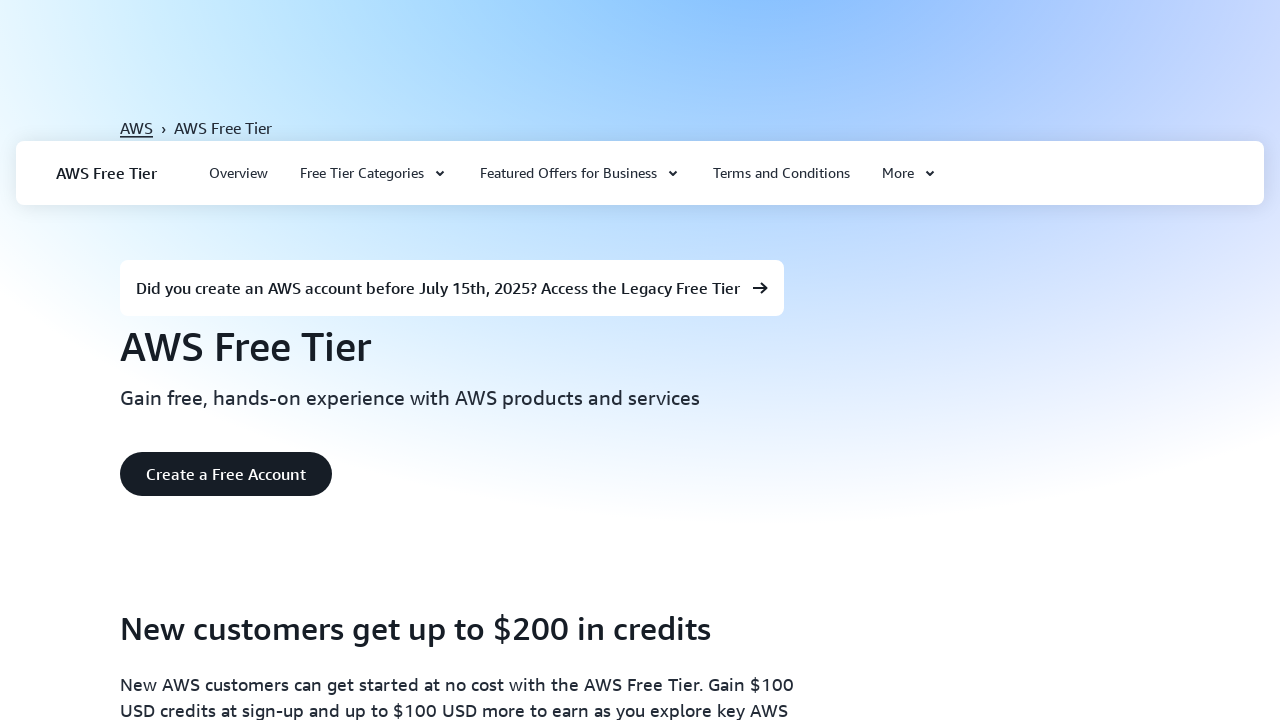